Tests handling JavaScript alert popups by clicking a link to trigger an alert, getting the alert text, and accepting (dismissing) the alert

Starting URL: https://www.selenium.dev/documentation/en/webdriver/js_alerts_prompts_and_confirmations/

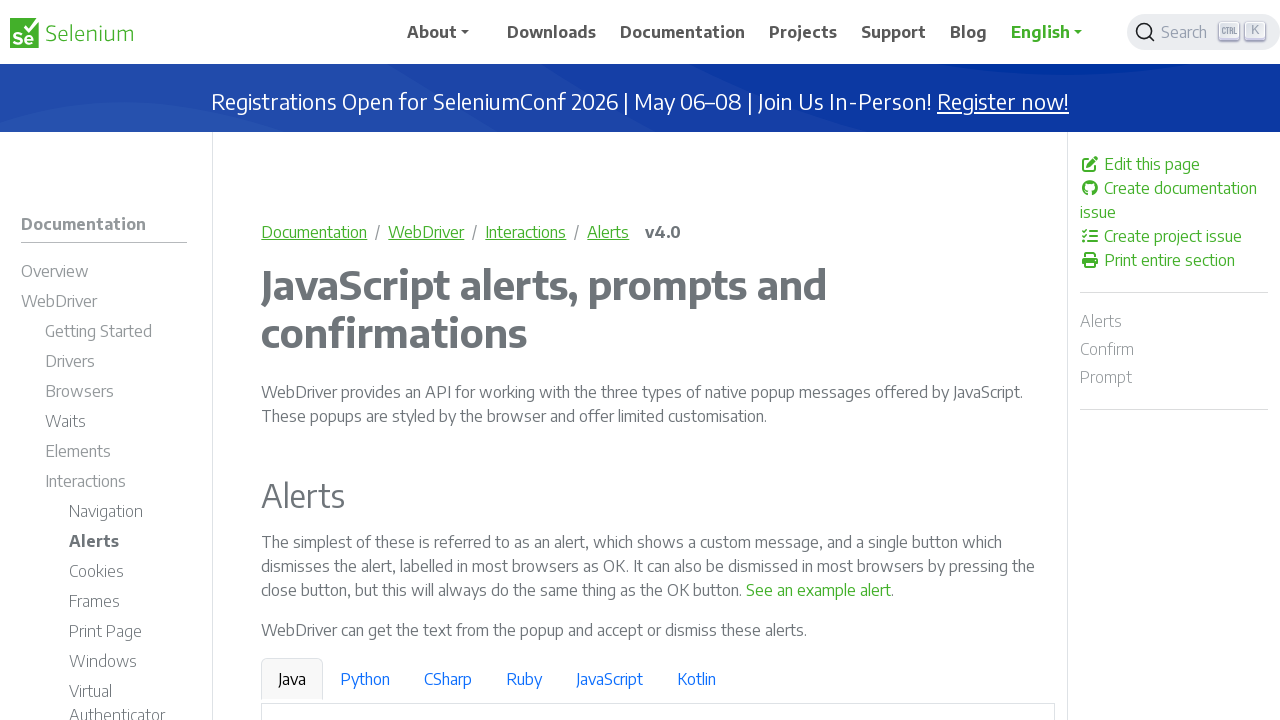

Navigated to JavaScript alerts documentation page
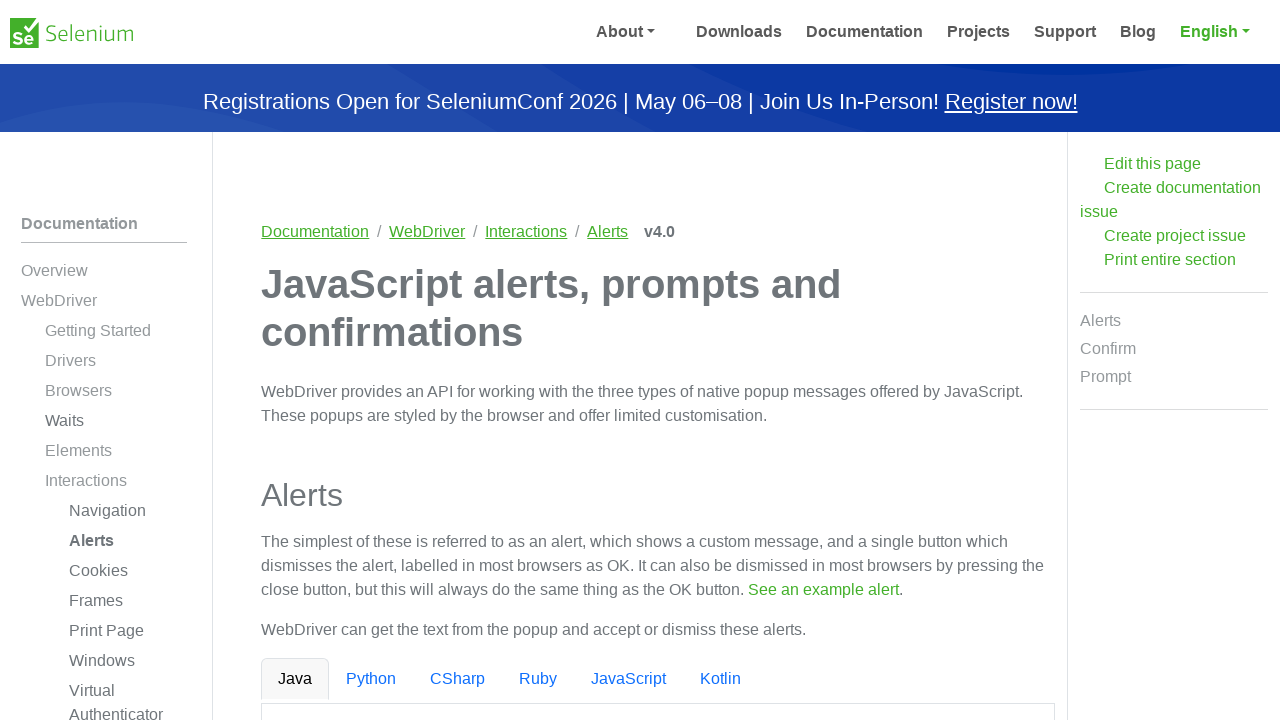

Clicked link to trigger JavaScript alert at (819, 590) on a[onclick*='window.alert']
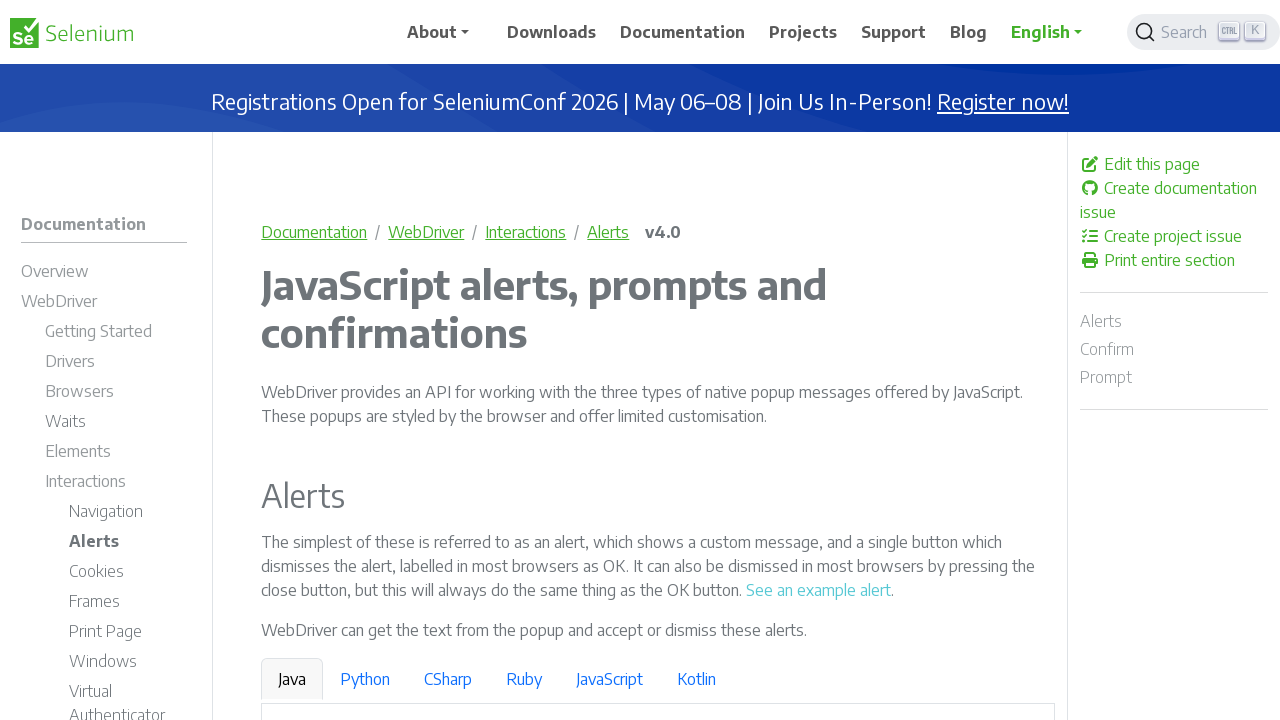

Set up dialog handler to accept alerts
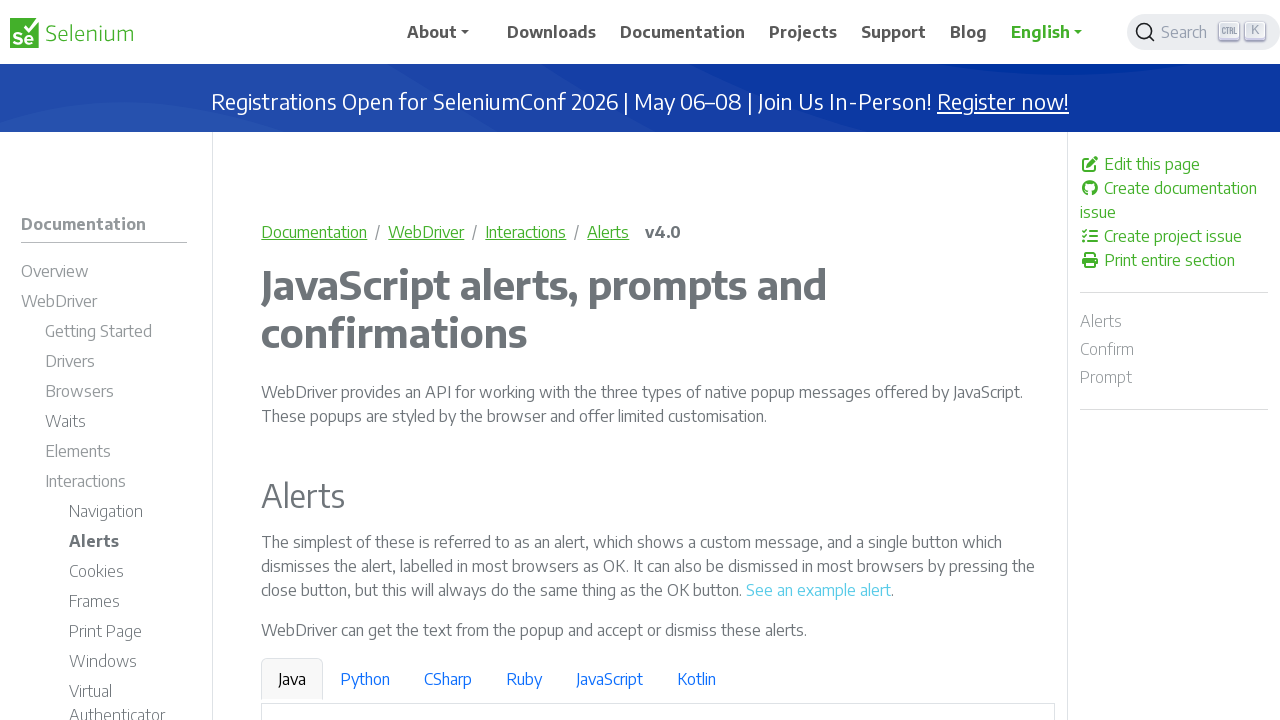

Waited for alert interaction to complete
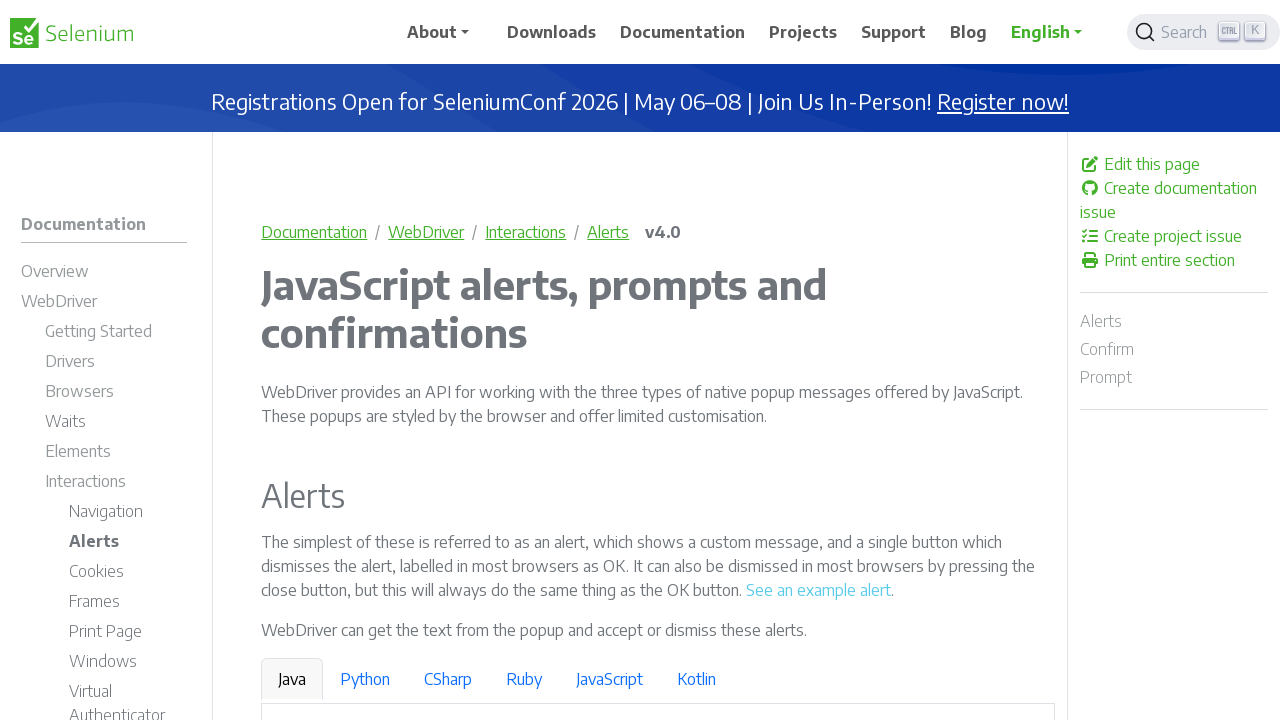

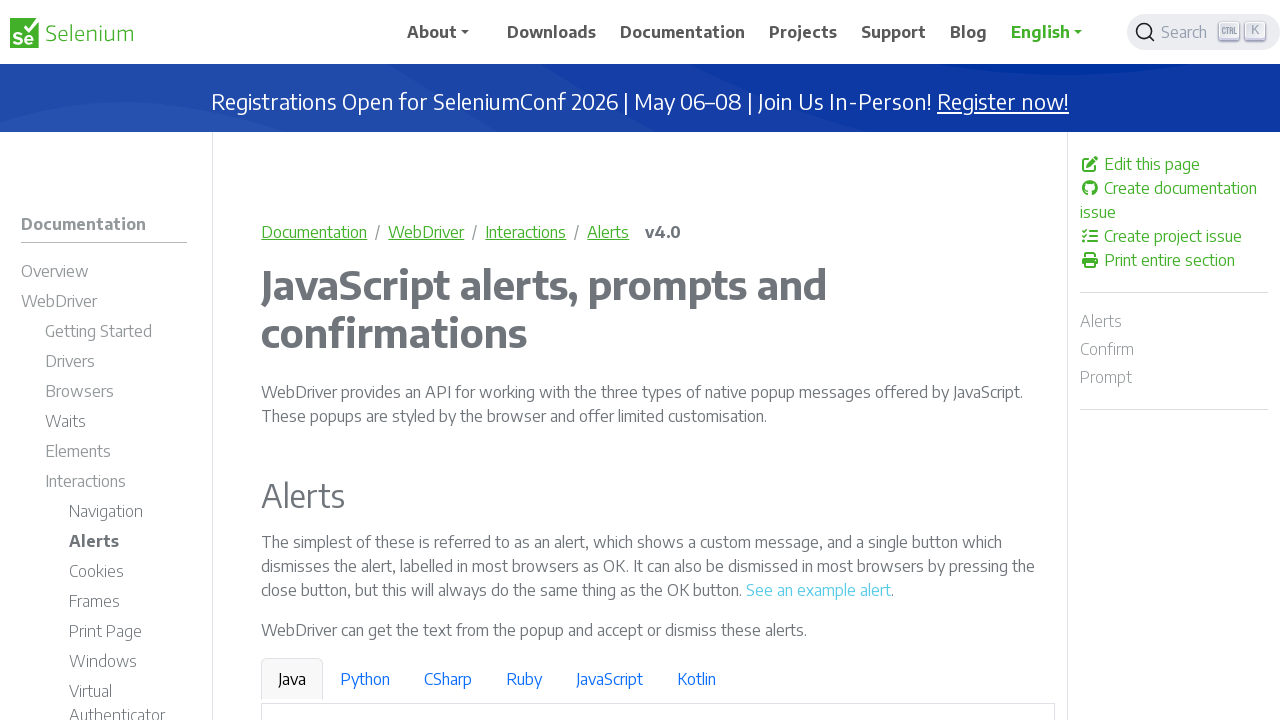